Tests dropdown functionality by selecting an option and verifying the selection

Starting URL: https://the-internet.herokuapp.com/dropdown

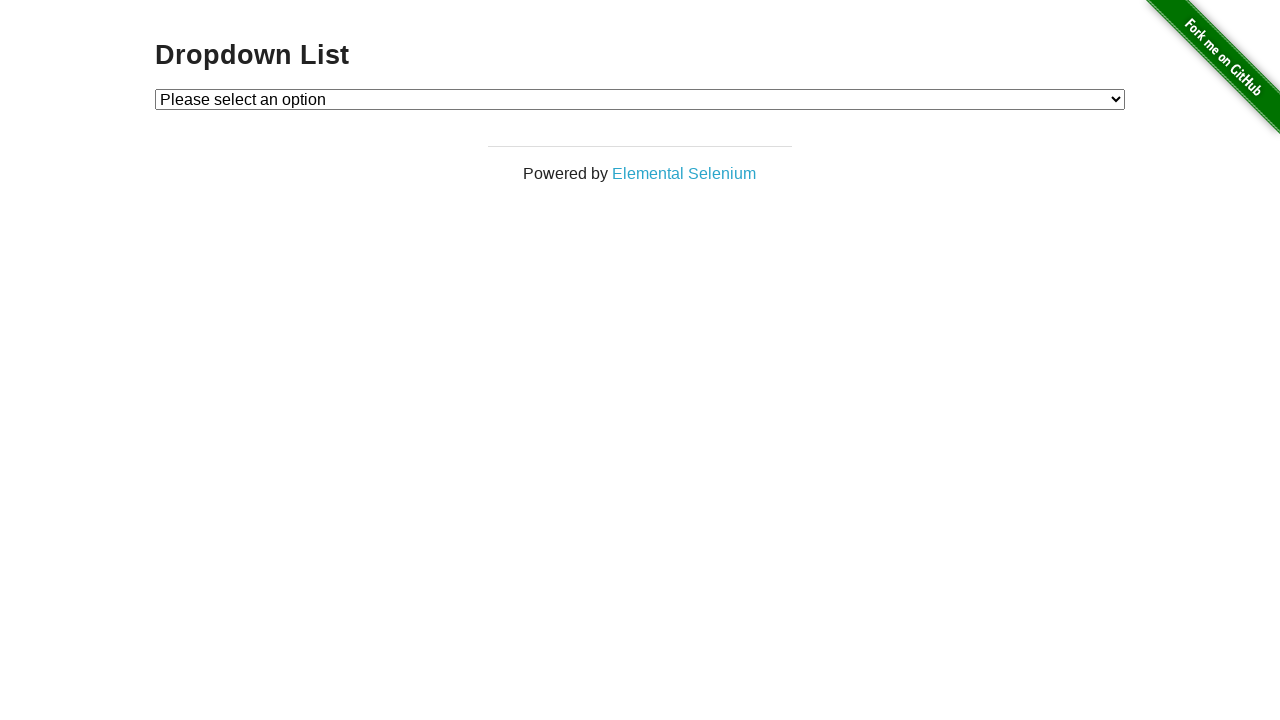

Located dropdown element with id 'dropdown'
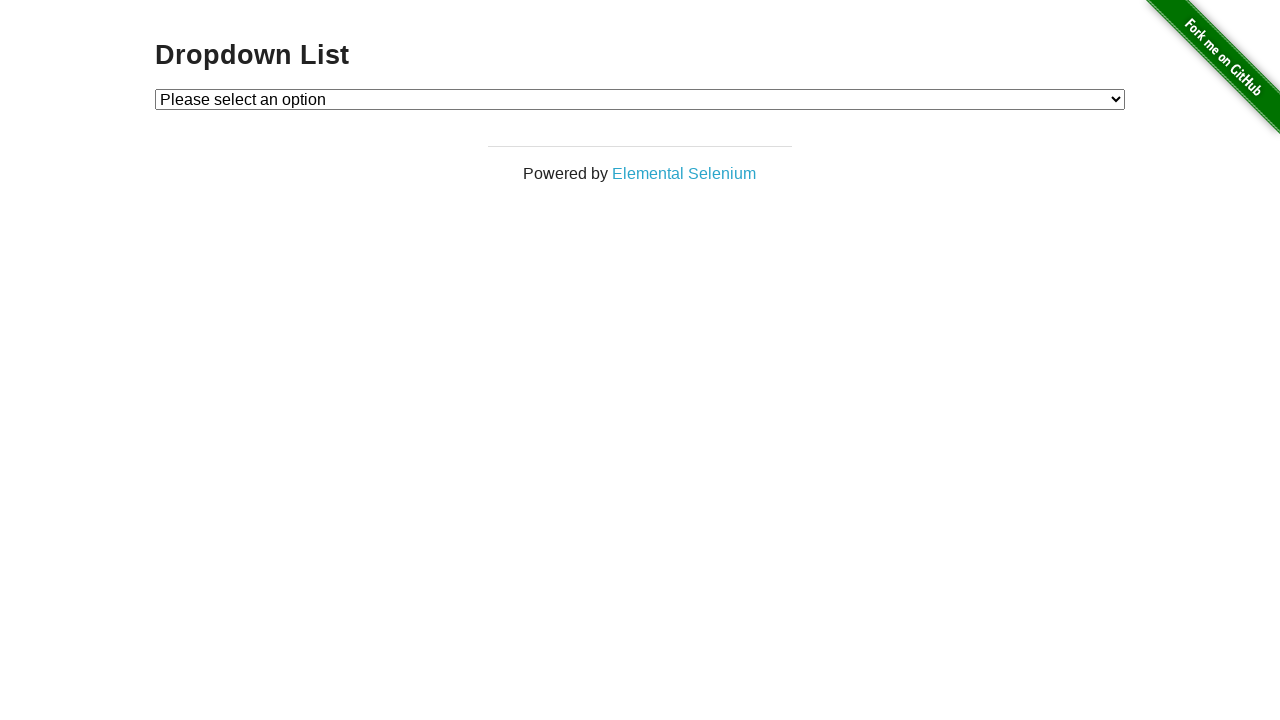

Selected 'Option 2' from the dropdown on #dropdown
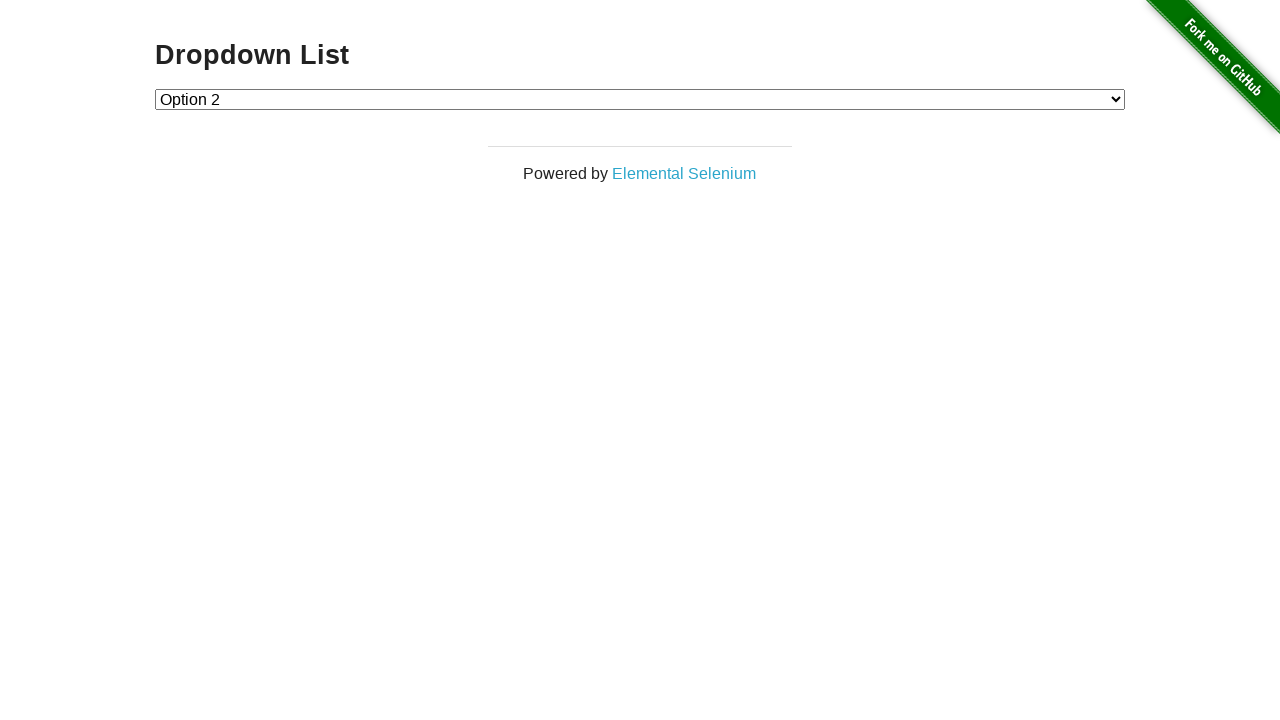

Retrieved the input value of the selected dropdown option
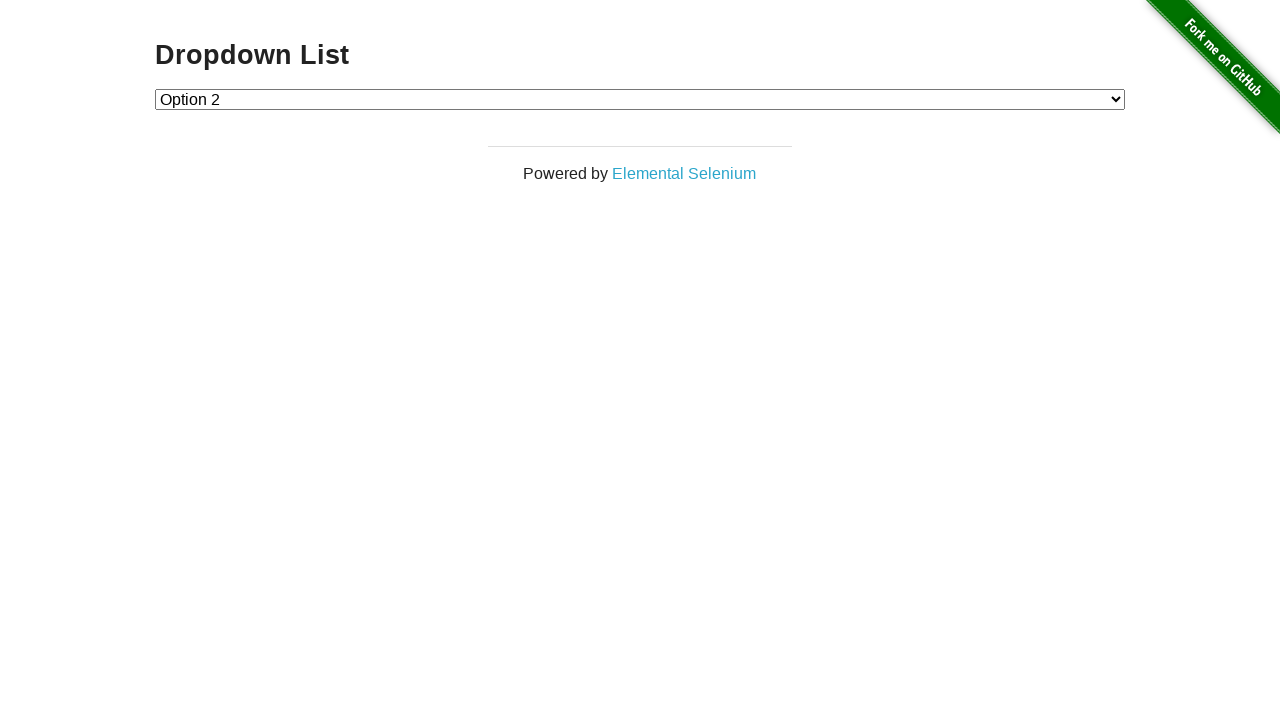

Verified that 'Option 2' is the selected option in the dropdown
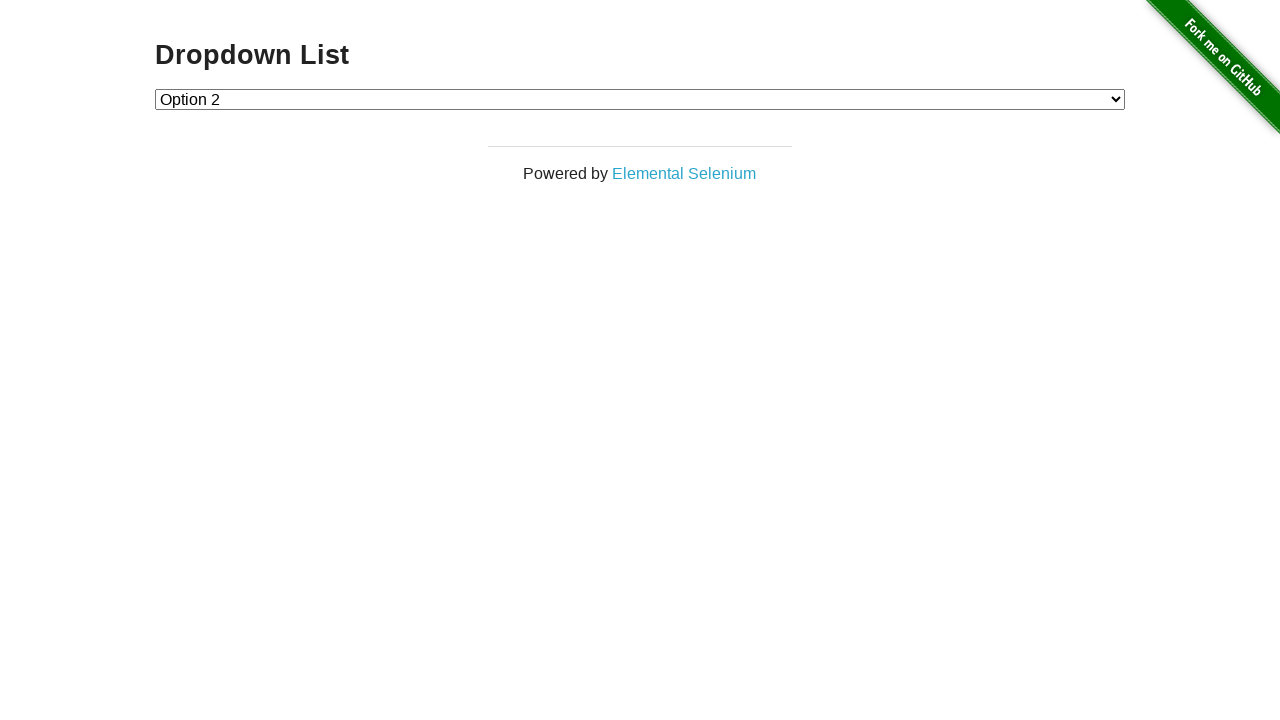

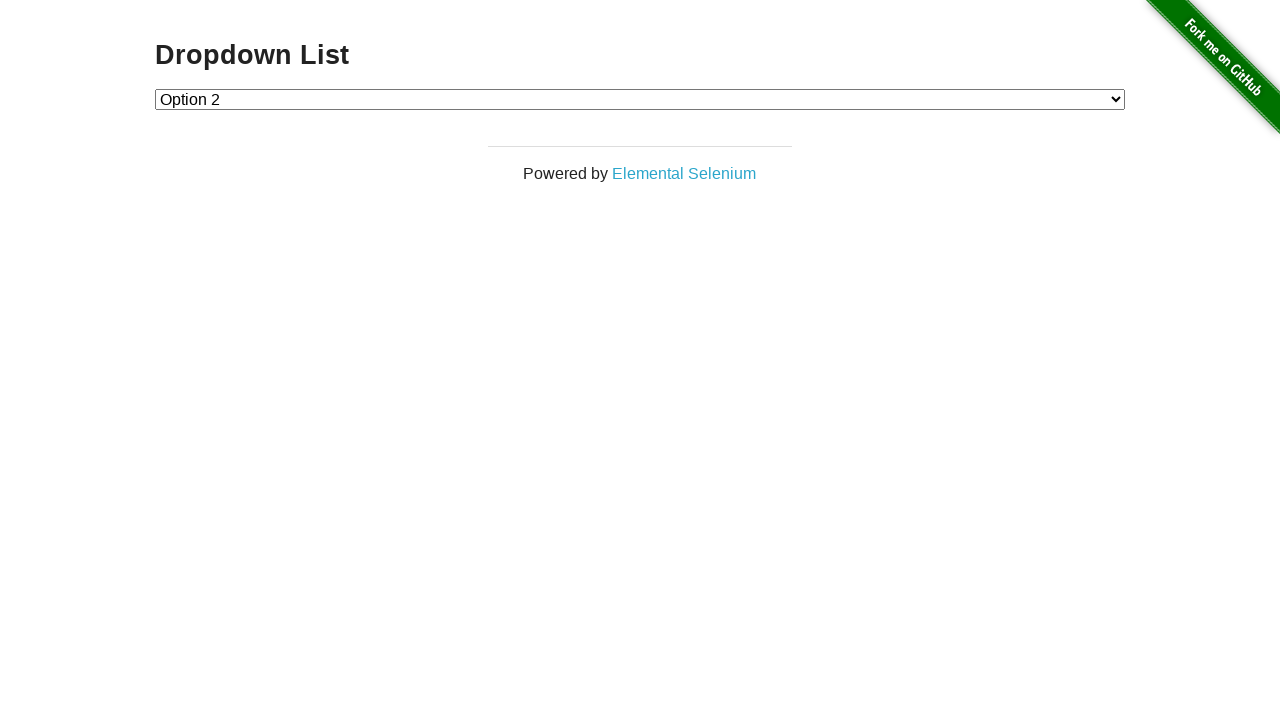